Tests that clicking the Resources button navigates to the resources page and displays various guide links

Starting URL: https://techstartucalgary.com/

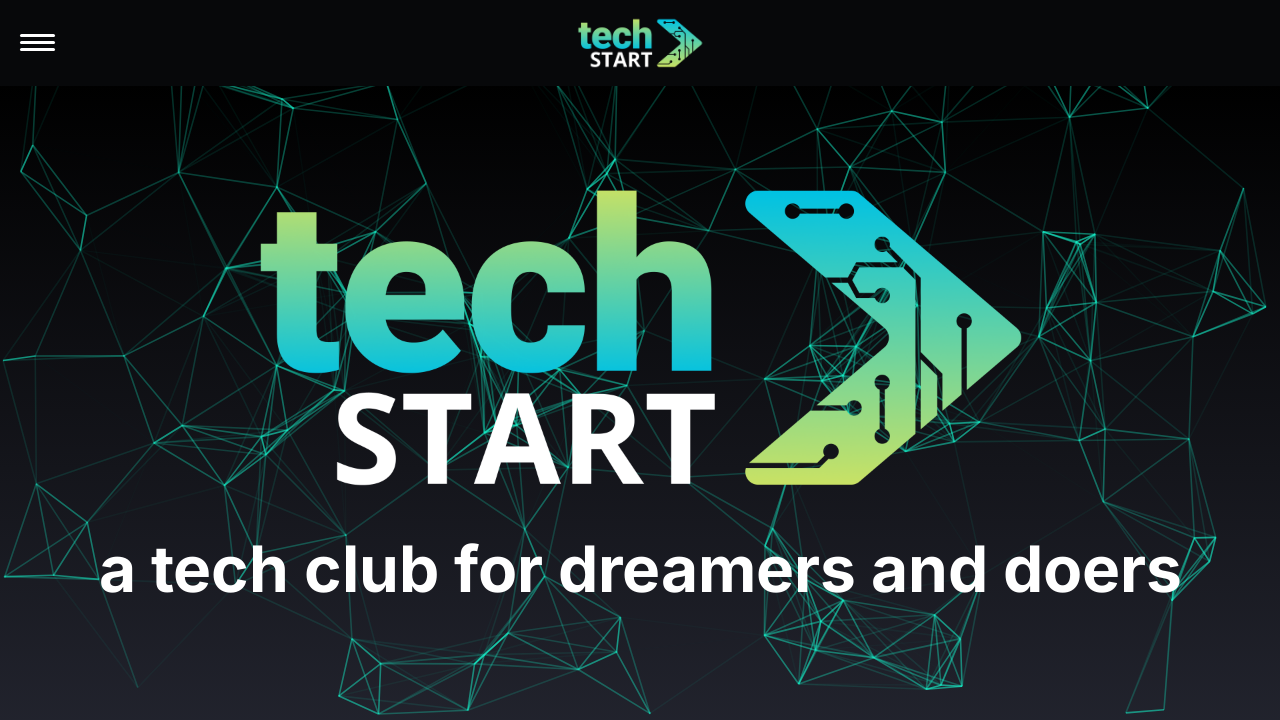

Clicked menu label to open navigation at (38, 43) on label
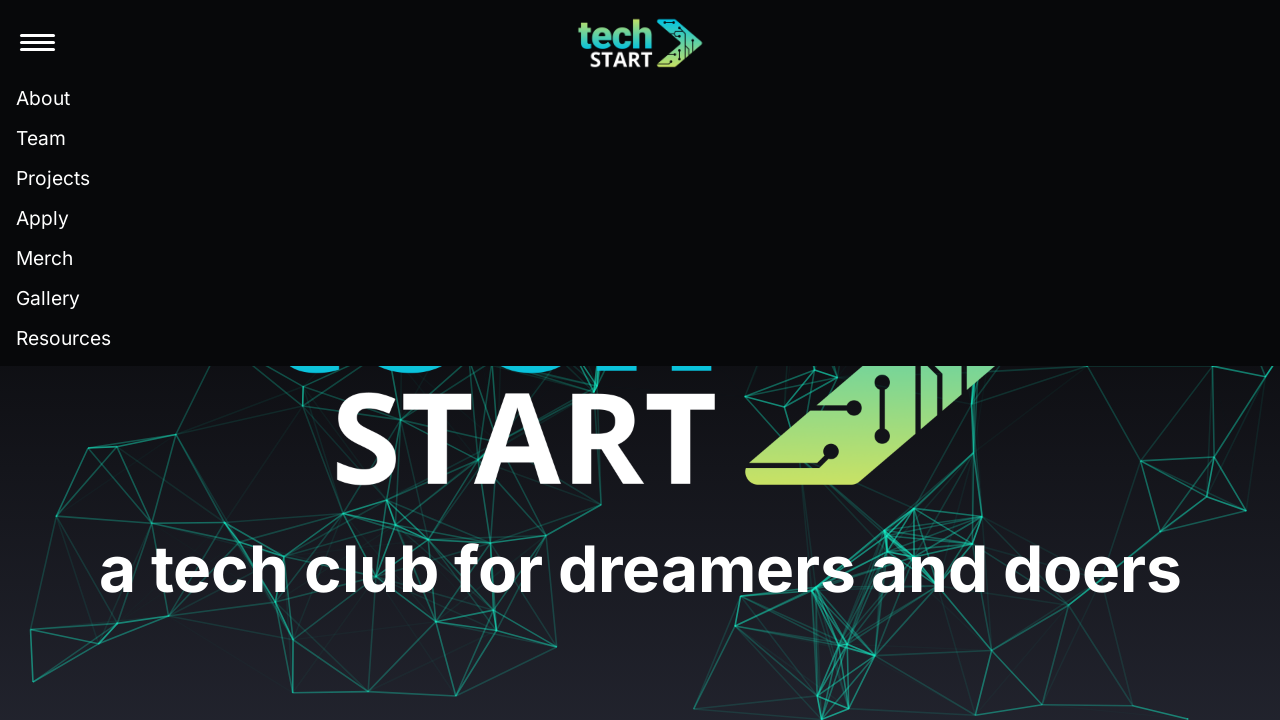

Clicked Resources link in navigation at (64, 338) on internal:text="Resources"s
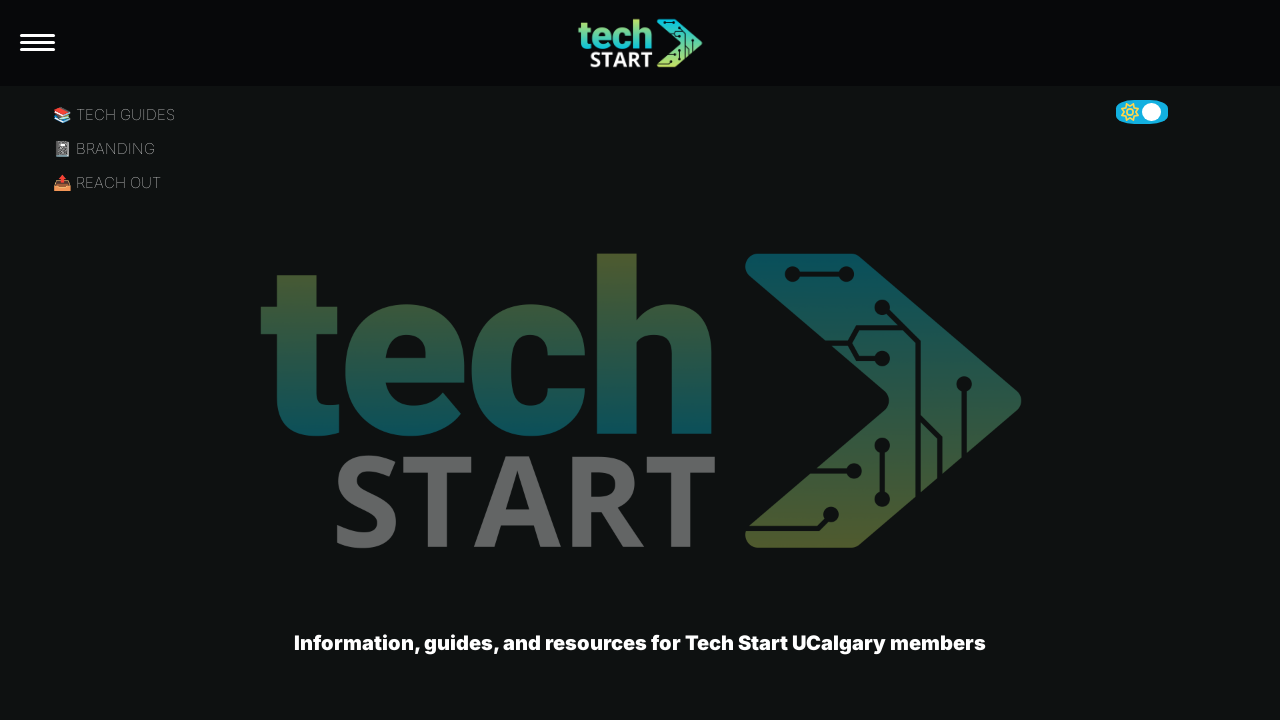

Resources page loaded successfully
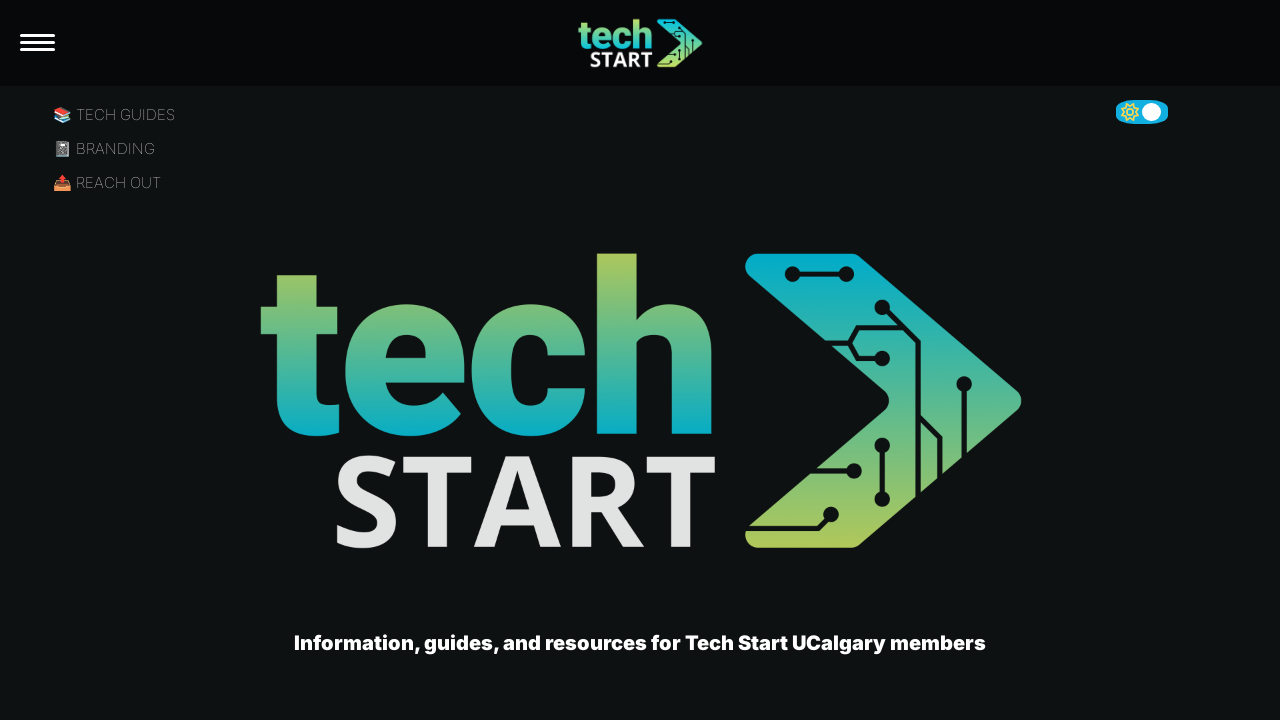

Django Guide is visible on the page
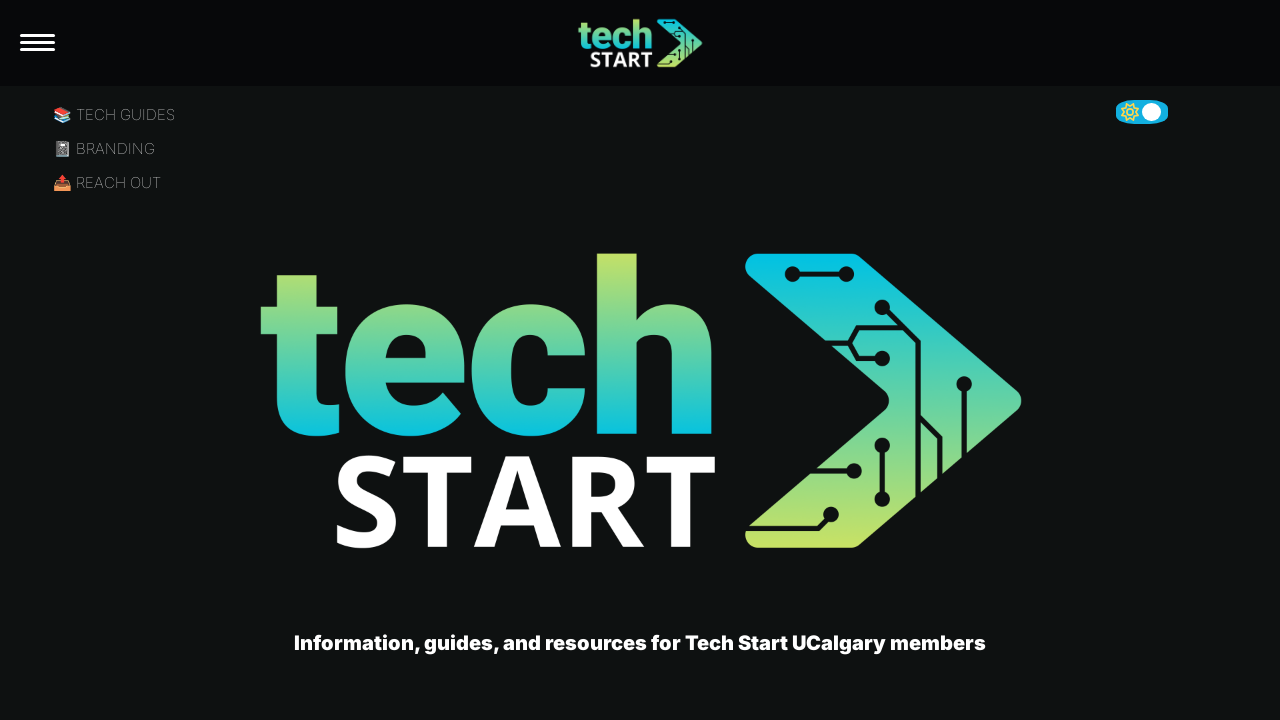

Git Guide is visible on the page
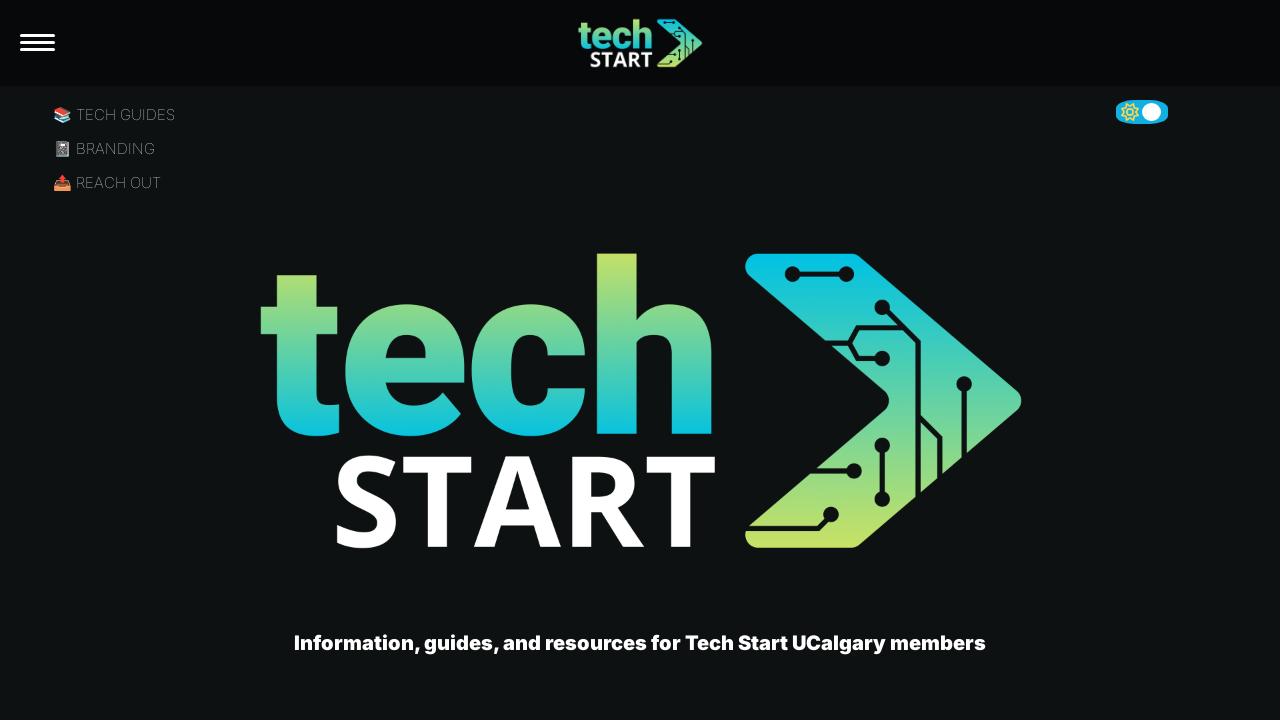

Web Dev Guide is visible on the page
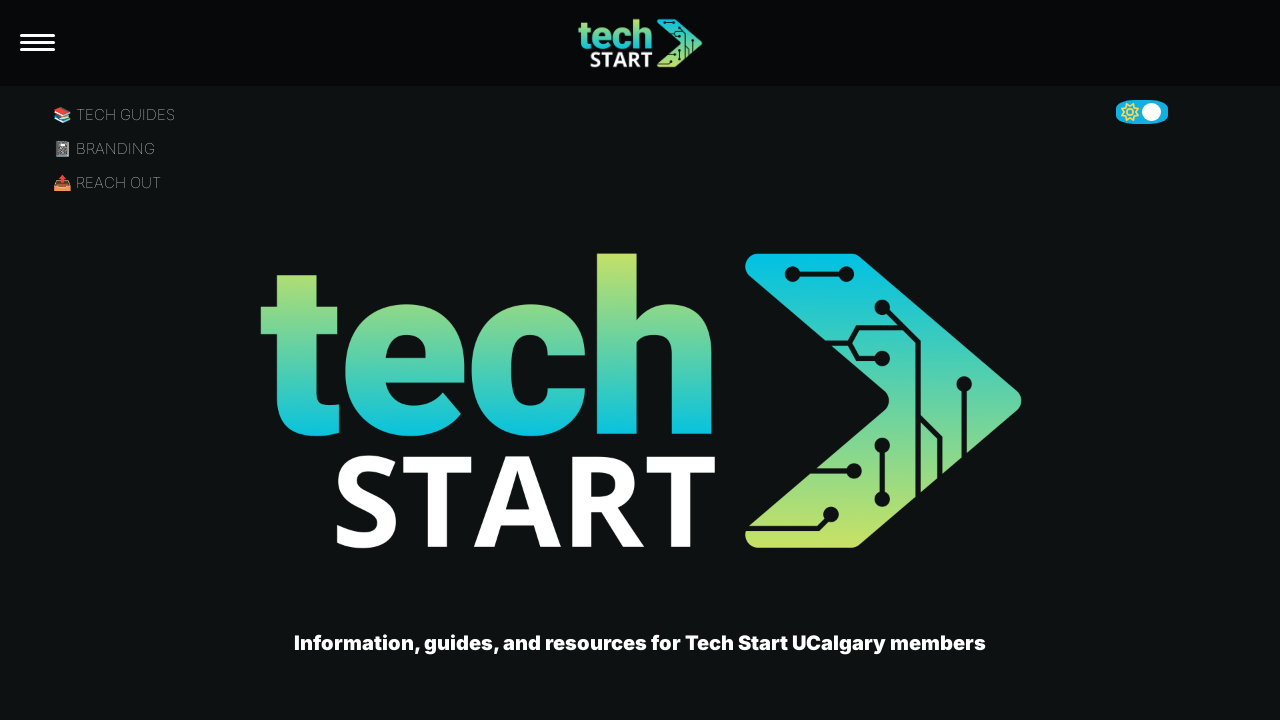

React Guide is visible on the page
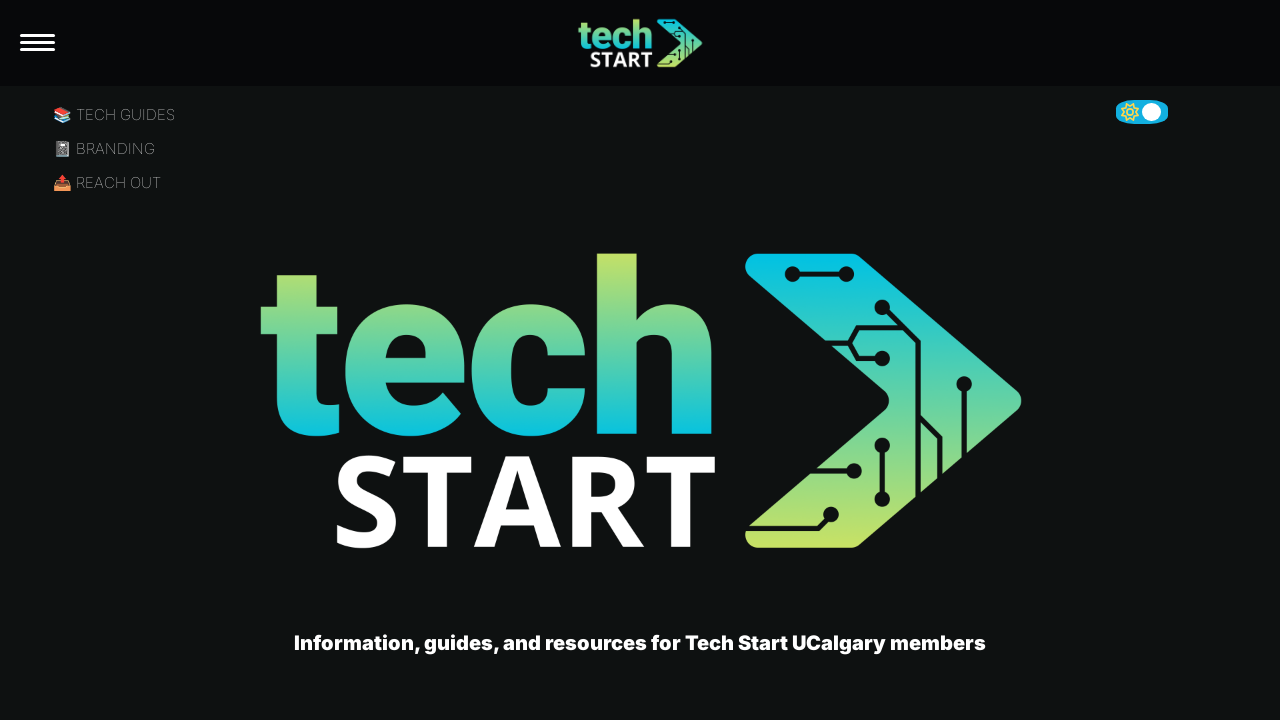

API Guide is visible on the page
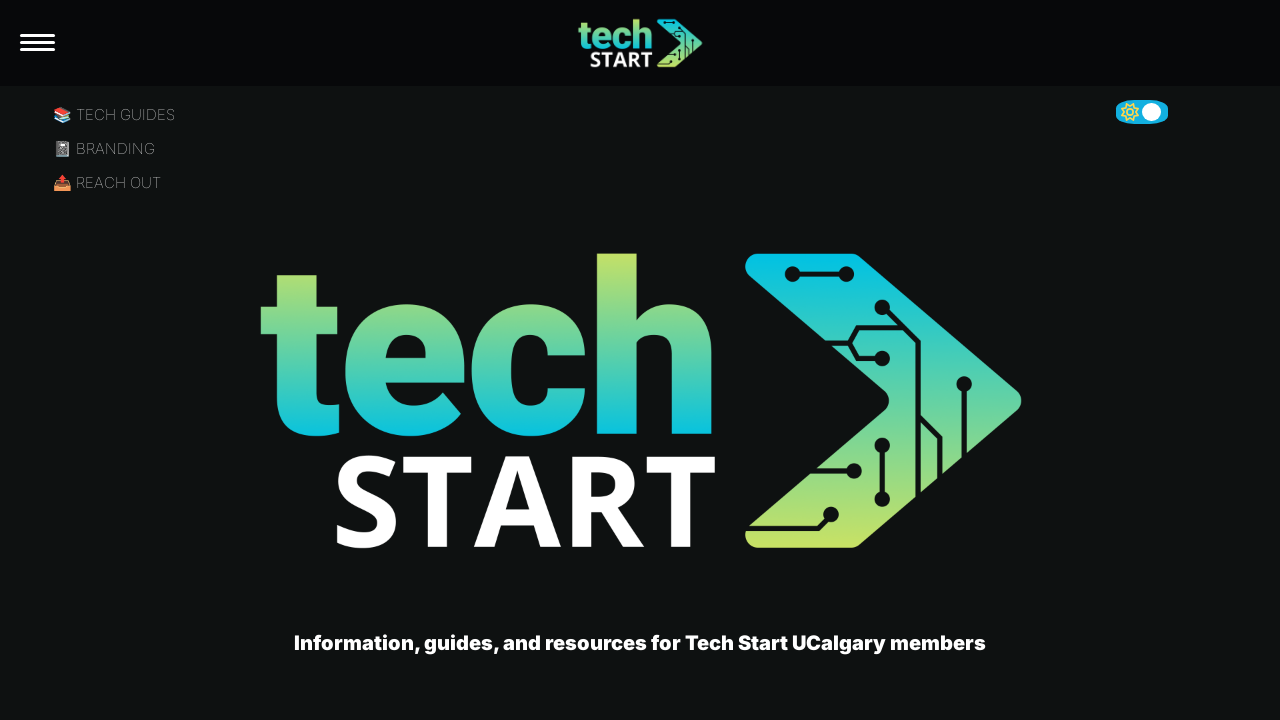

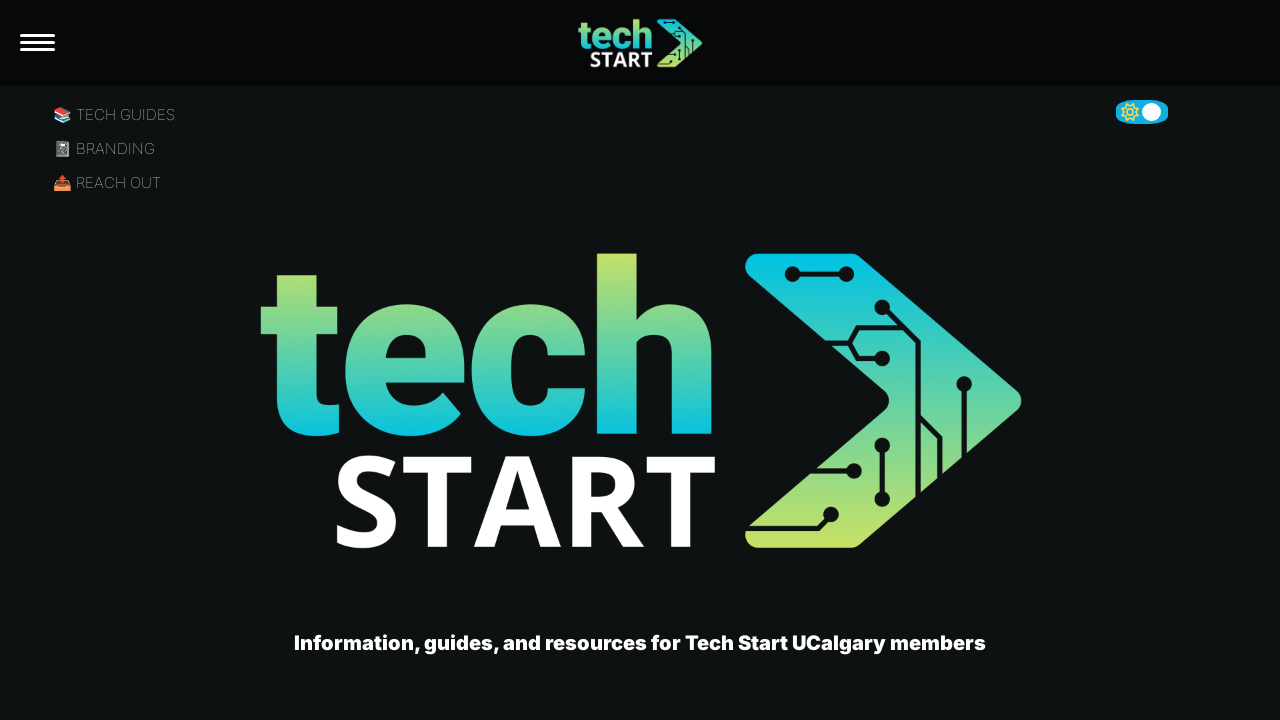